Tests handling of a prompt alert dialog by entering text and accepting it

Starting URL: https://www.leafground.com/alert.xhtml

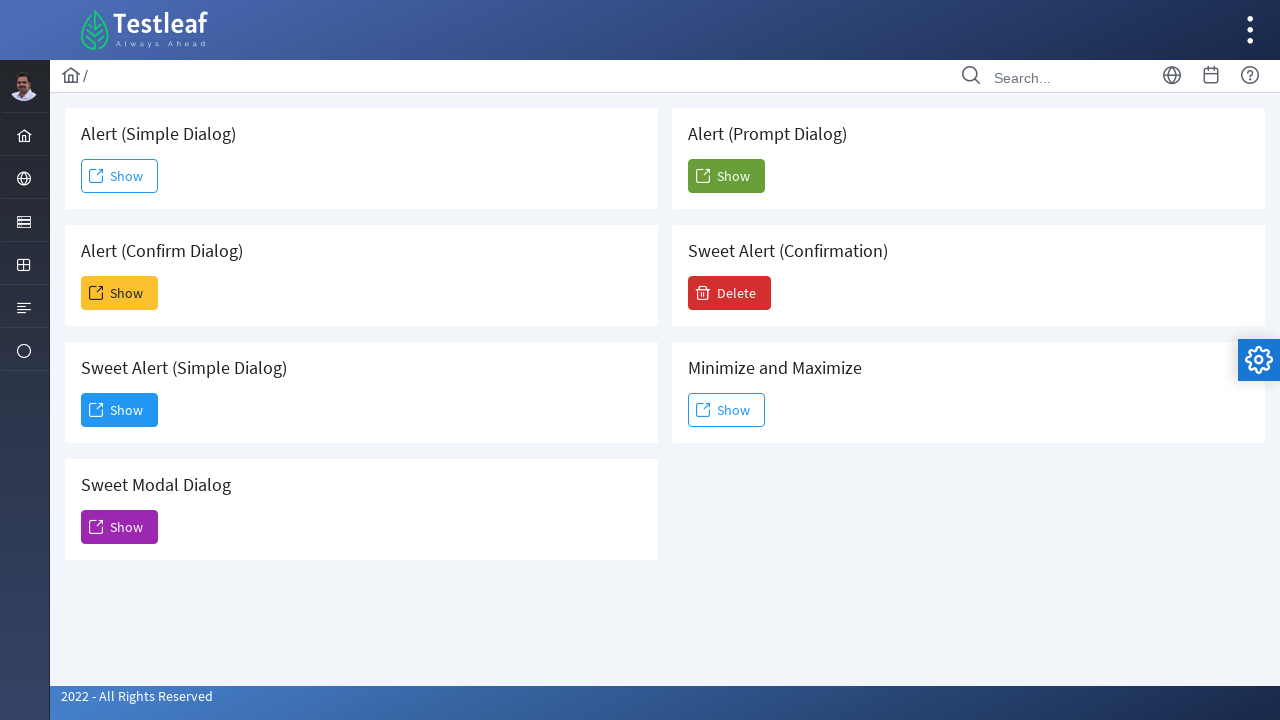

Set up dialog handler to accept prompt with text 'Please confirm your account'
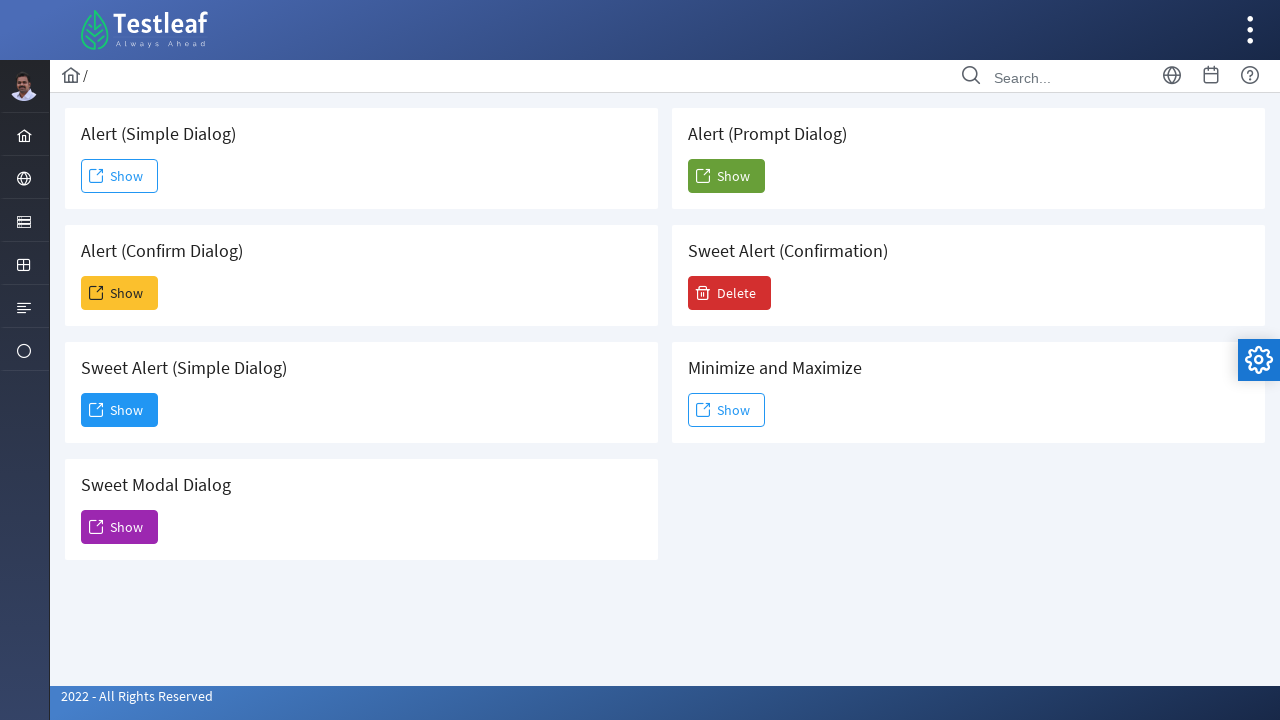

Clicked prompt alert button to trigger dialog at (726, 176) on button[id='j_idt88:j_idt104']
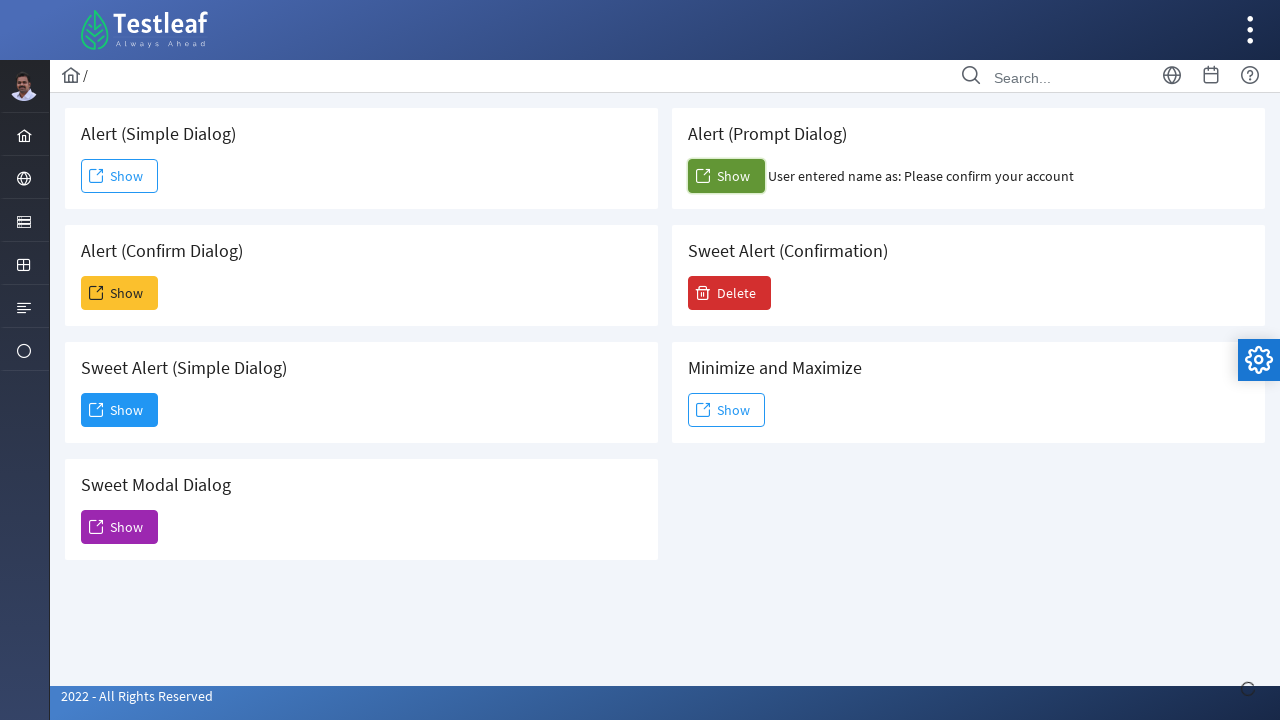

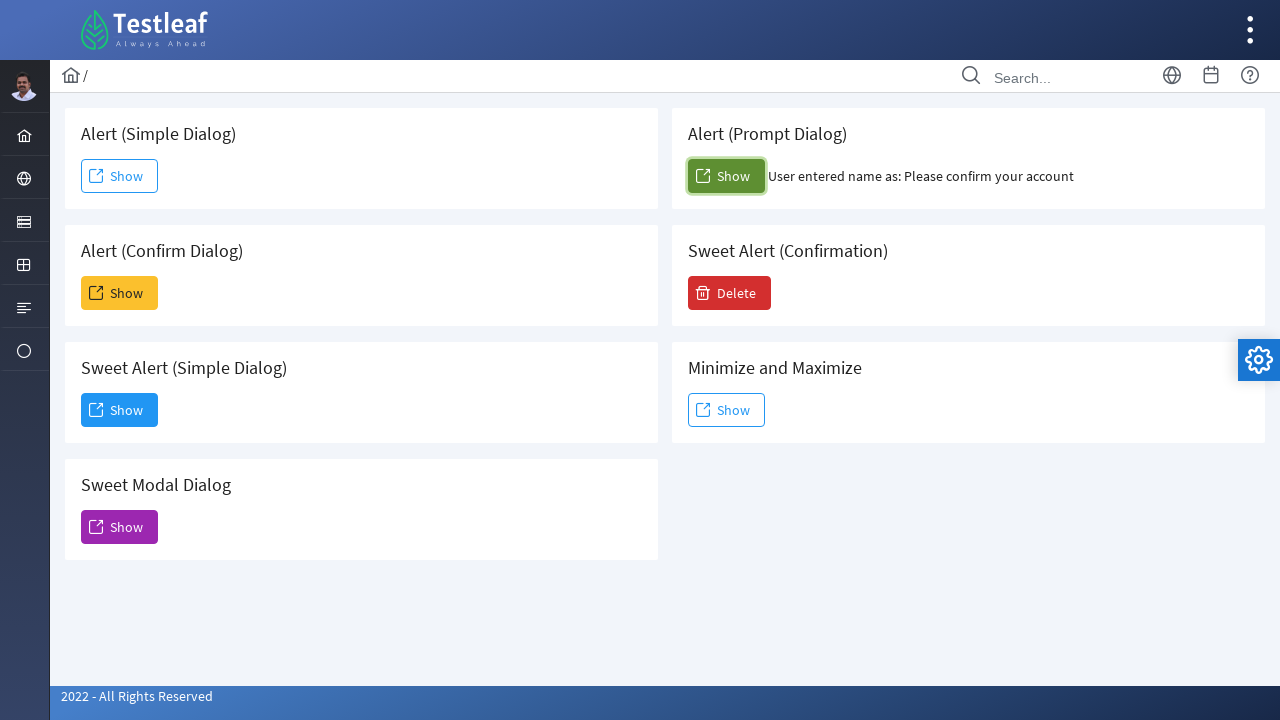